Tests alert popup handling by clicking a button to trigger an alert and then accepting it

Starting URL: https://demo.automationtesting.in/Alerts.html

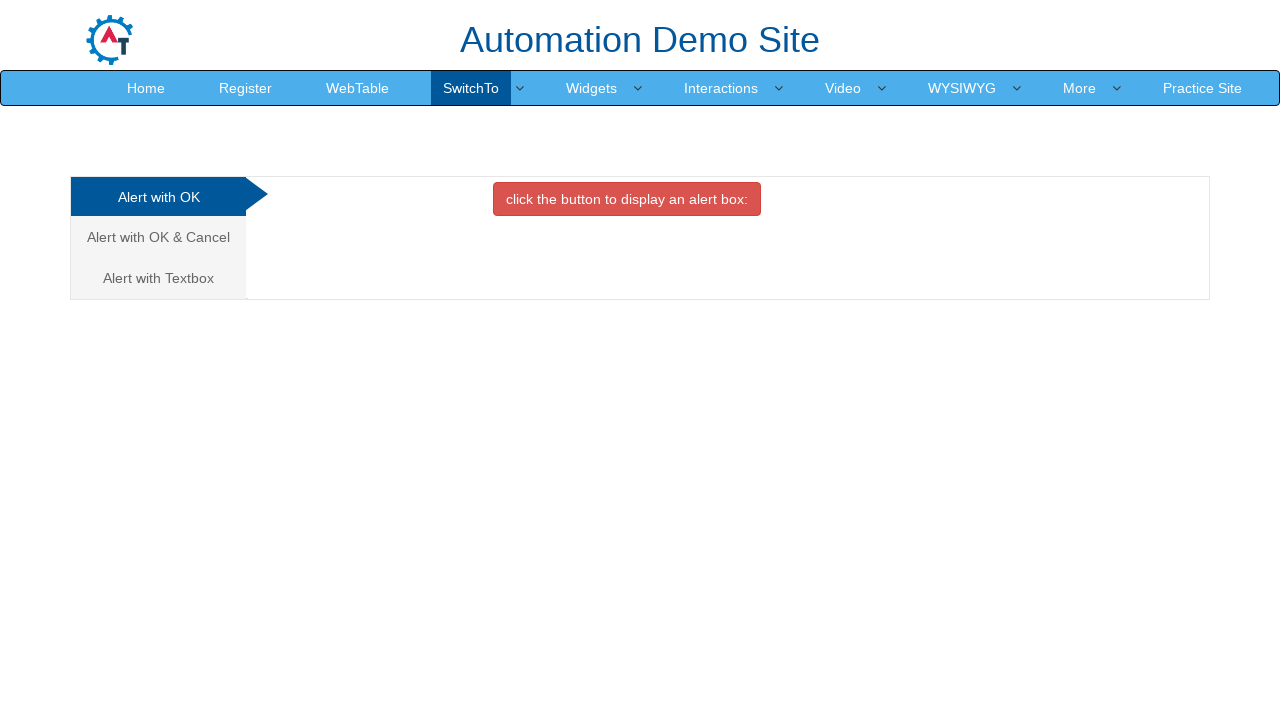

Clicked button with class 'btn btn-danger' to trigger alert at (627, 199) on xpath=//button[@class='btn btn-danger']
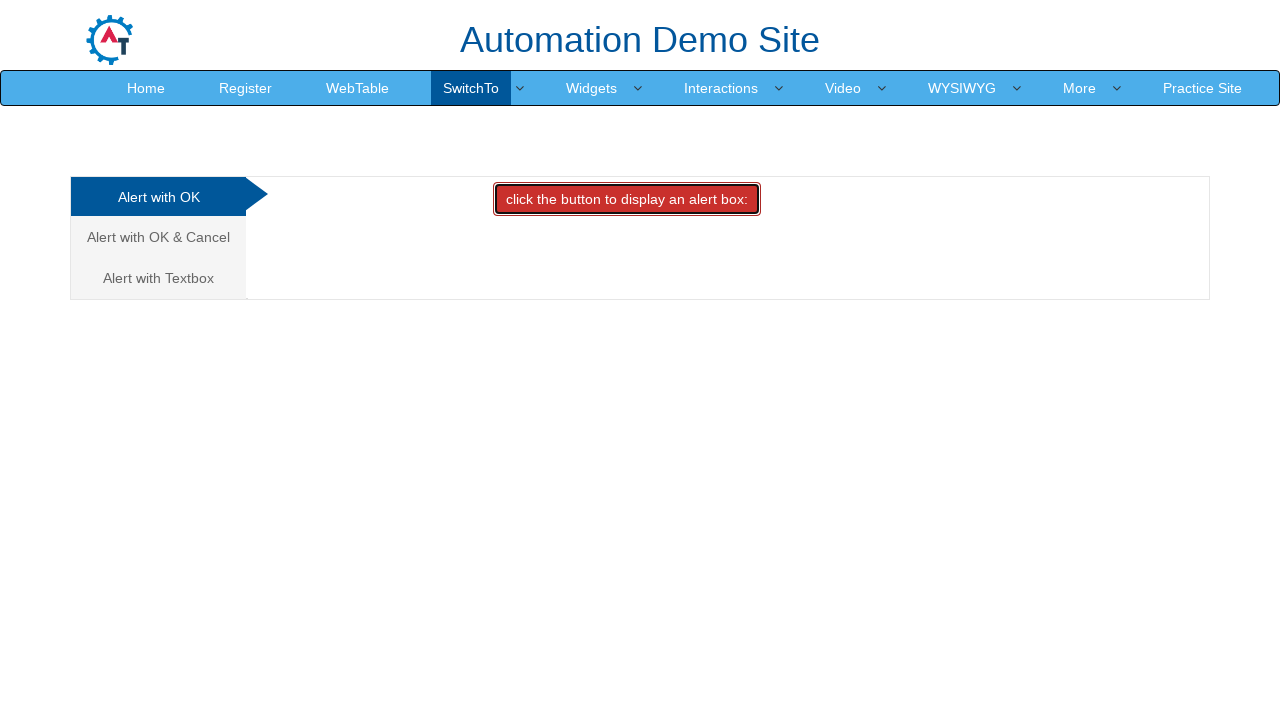

Set up dialog handler to accept alerts
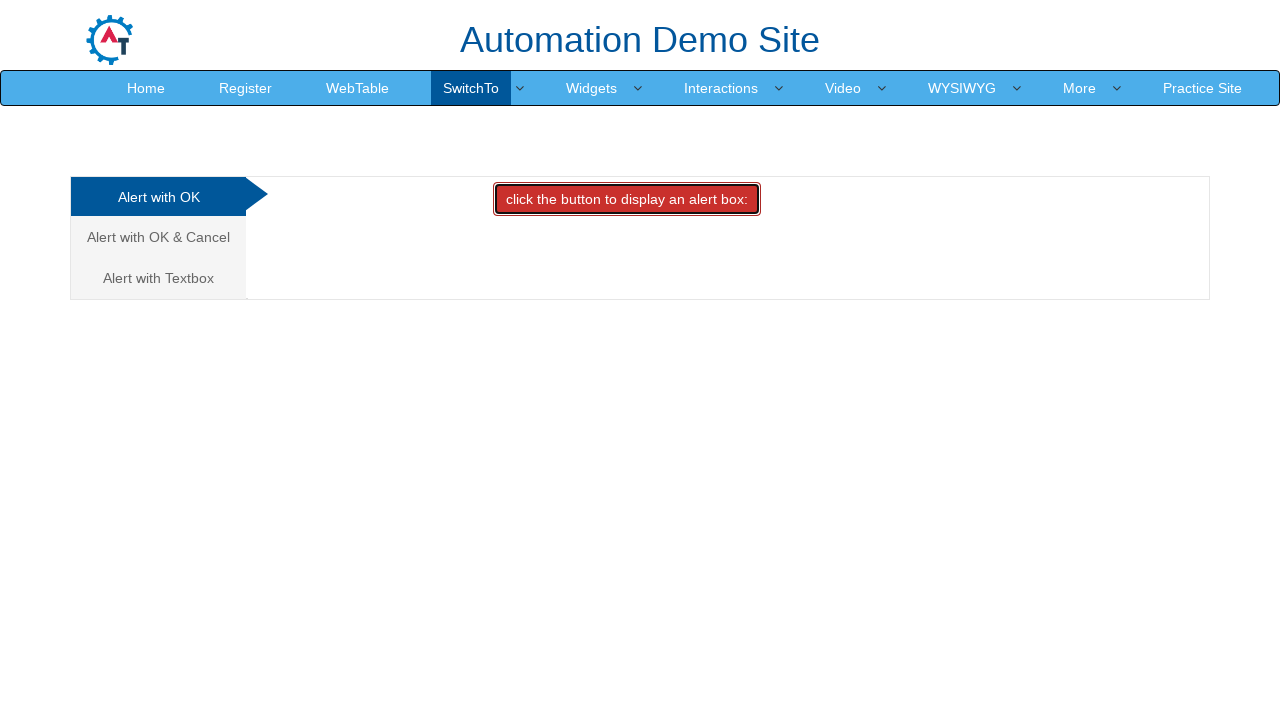

Clicked button again to trigger alert with handler active at (627, 199) on xpath=//button[@class='btn btn-danger']
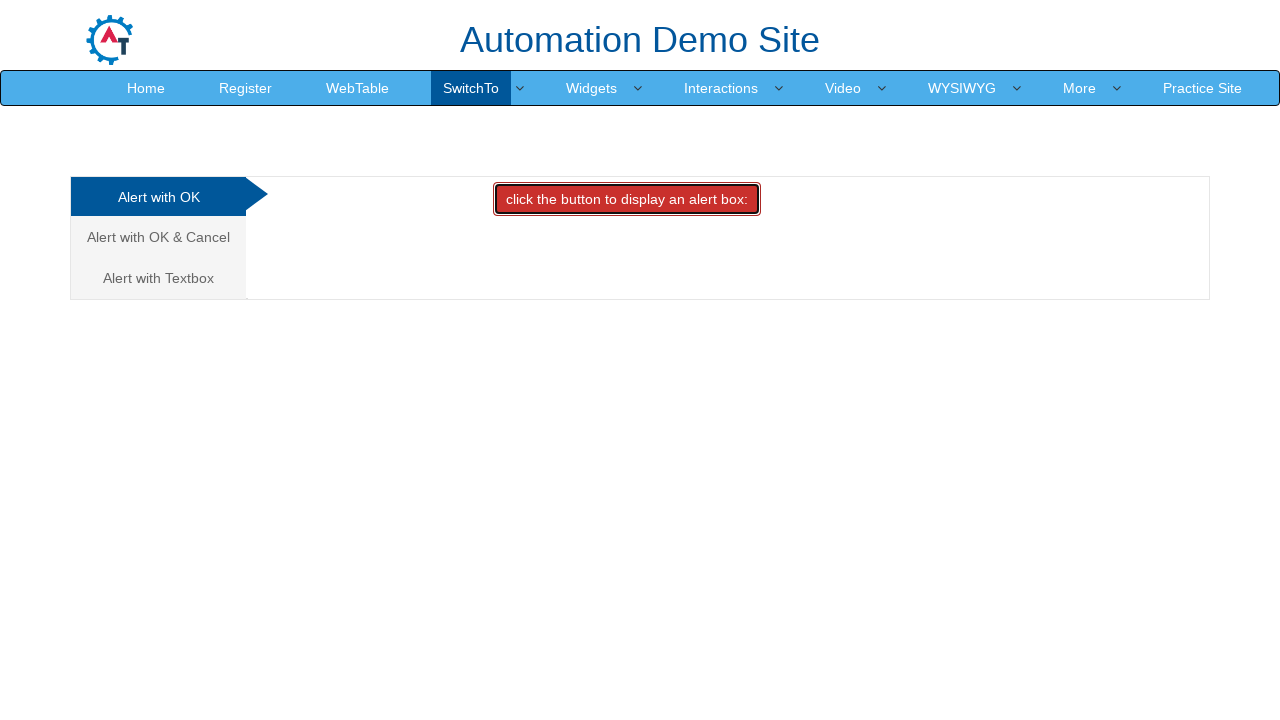

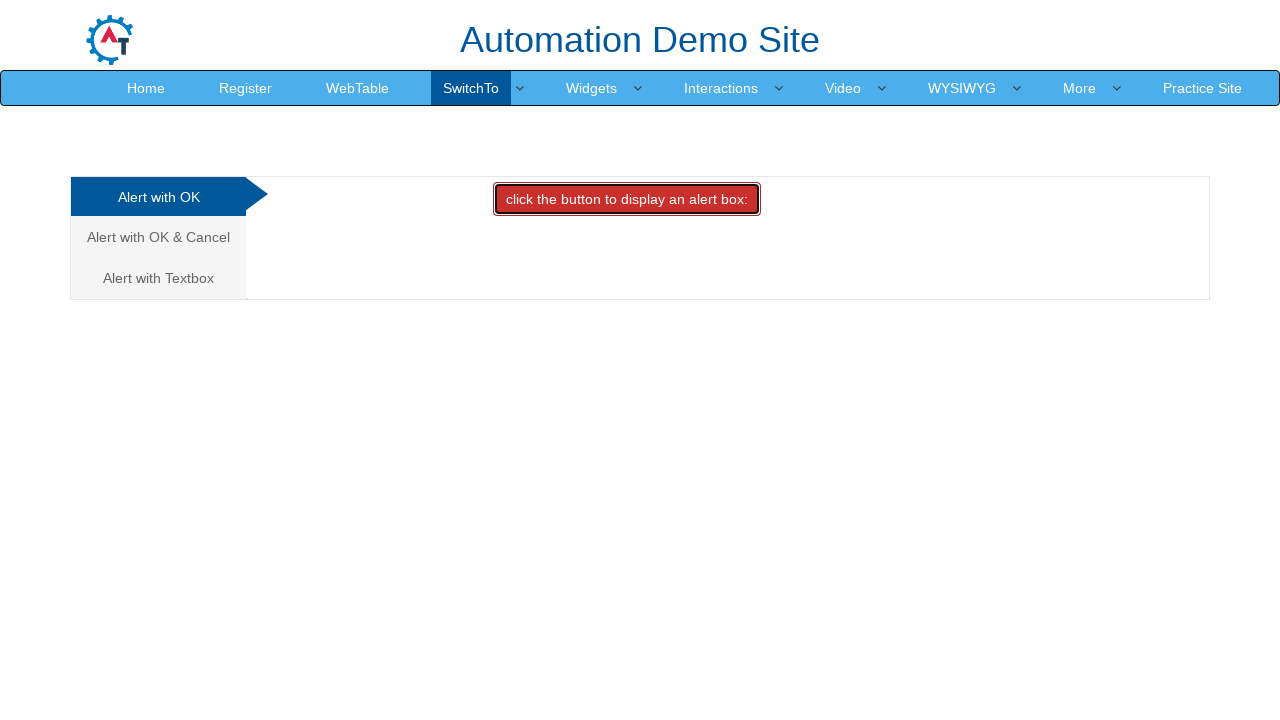